Adds a product to the shopping cart from the product detail page

Starting URL: https://www.demoblaze.com/prod.html?idp_=3

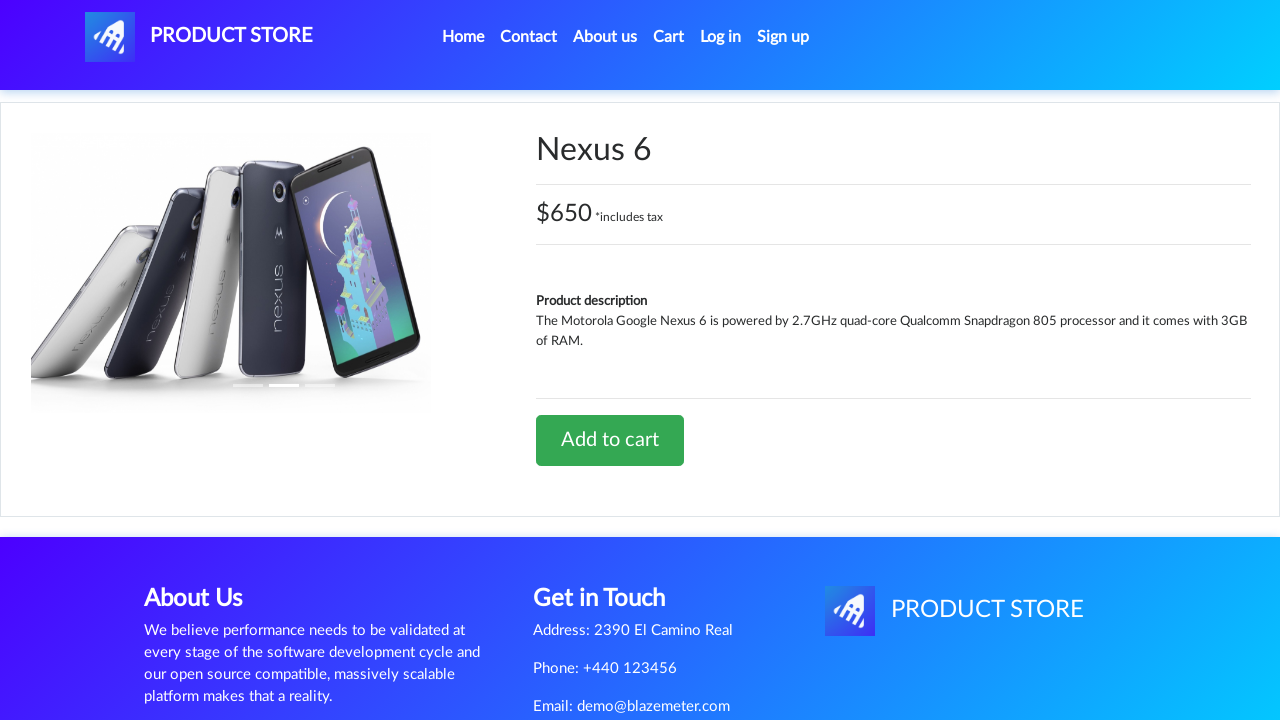

Clicked 'Add to cart' button on product detail page at (610, 440) on a:has-text('Add to cart')
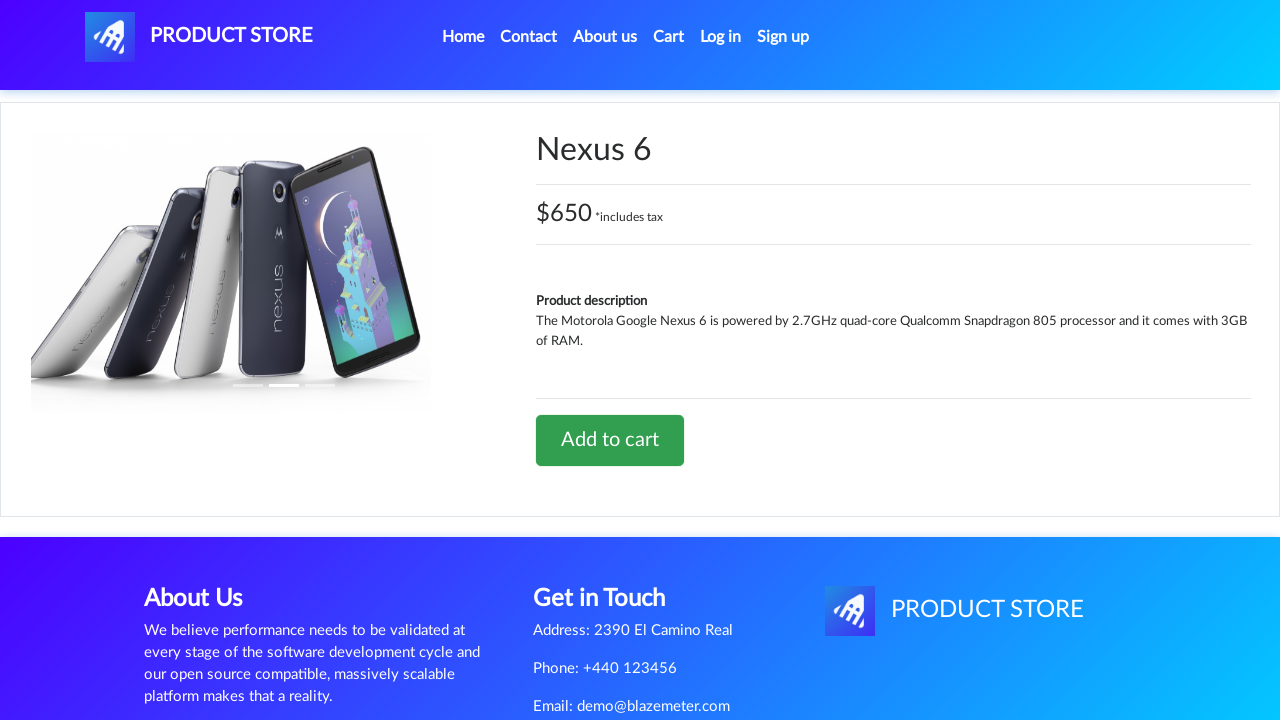

Set up dialog handler to accept confirmation alerts
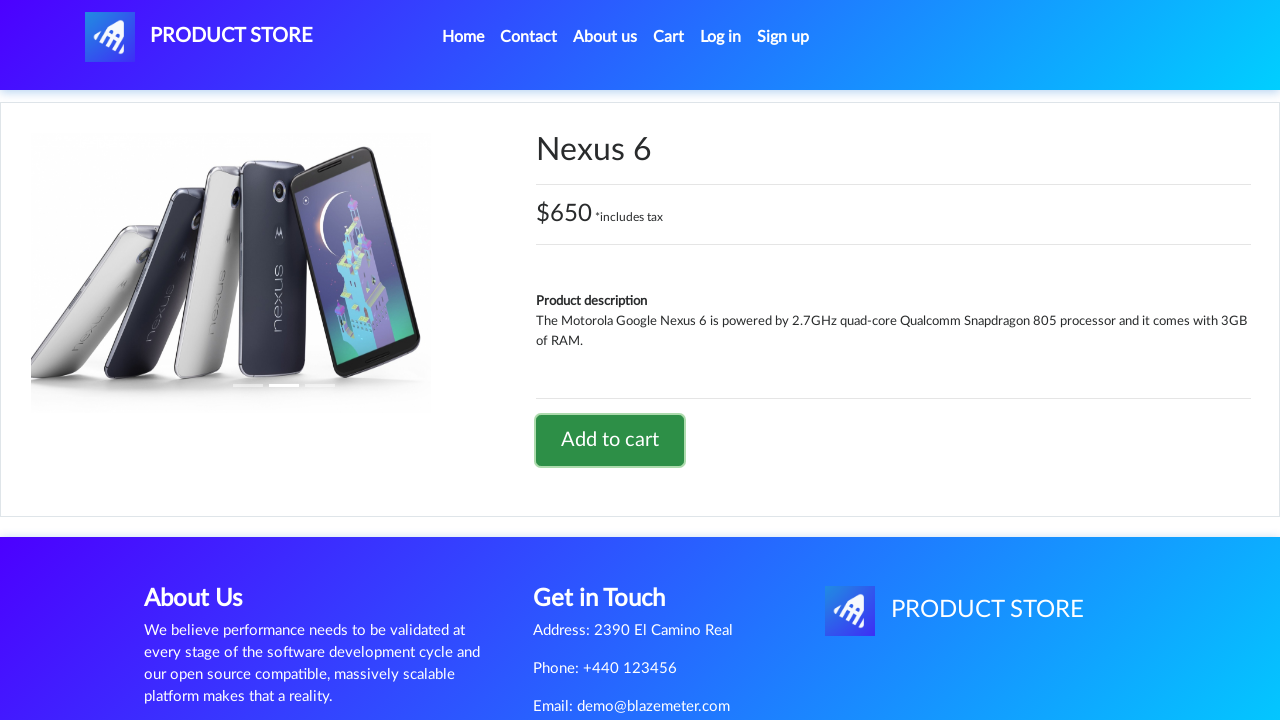

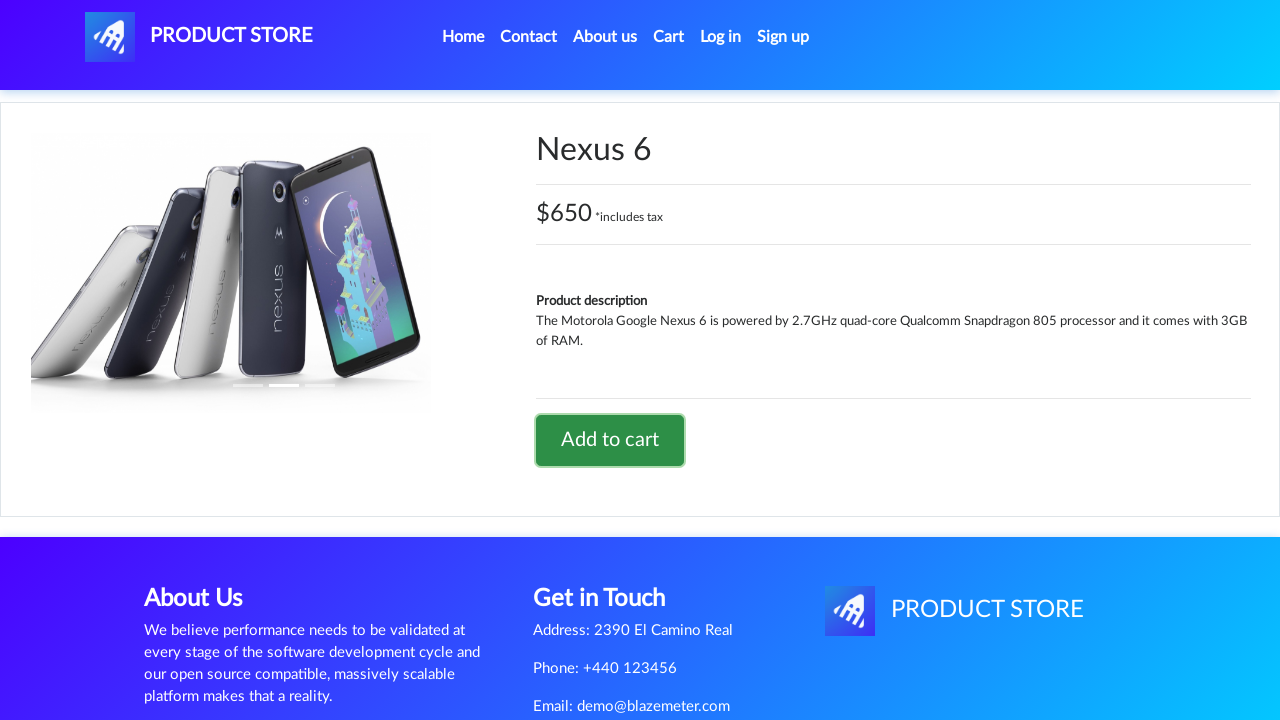